Tests drag and drop functionality by dragging a ball element to a gate element using click-and-hold action

Starting URL: https://javascript.info/article/mouse-drag-and-drop/ball4/

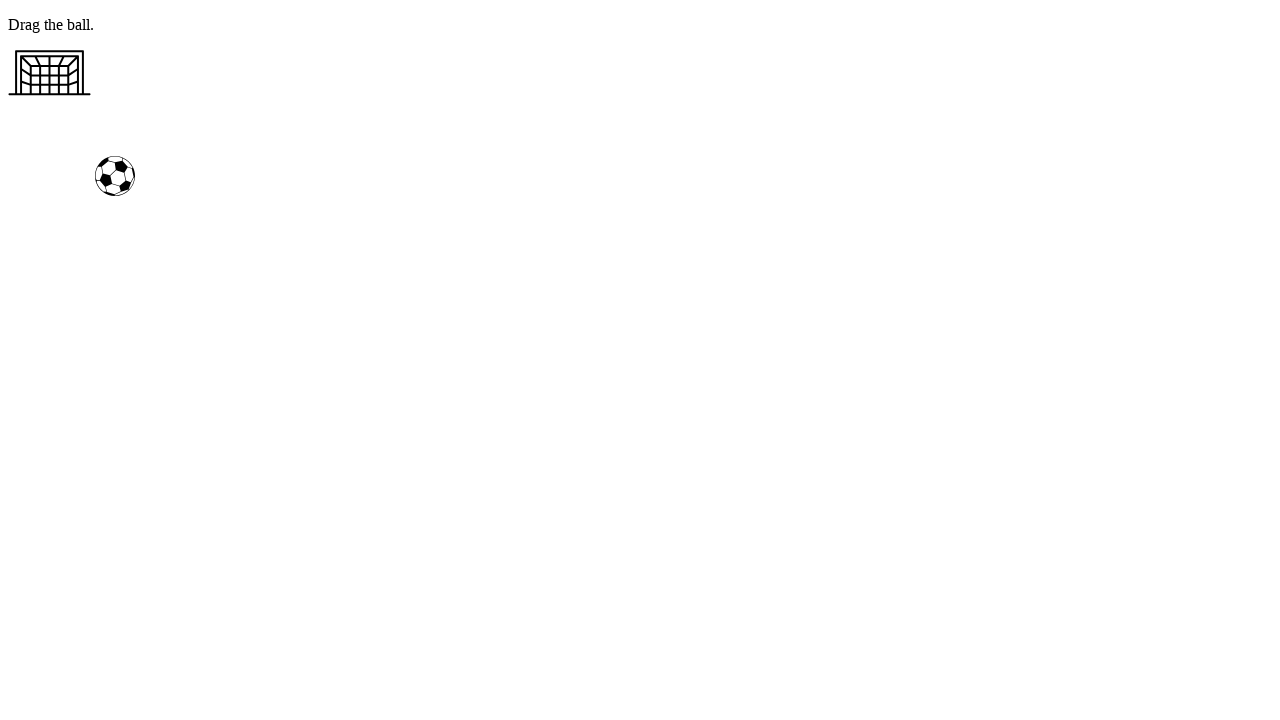

Located ball element with id 'ball'
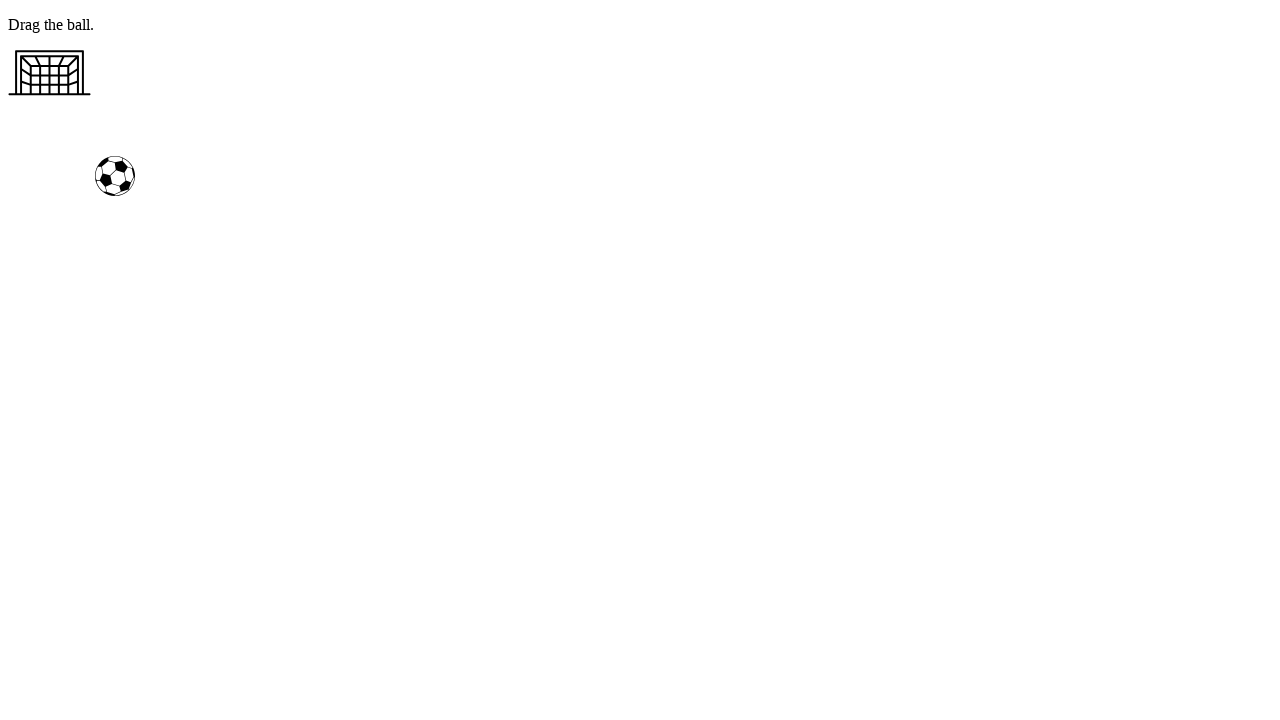

Located gate element with id 'gate'
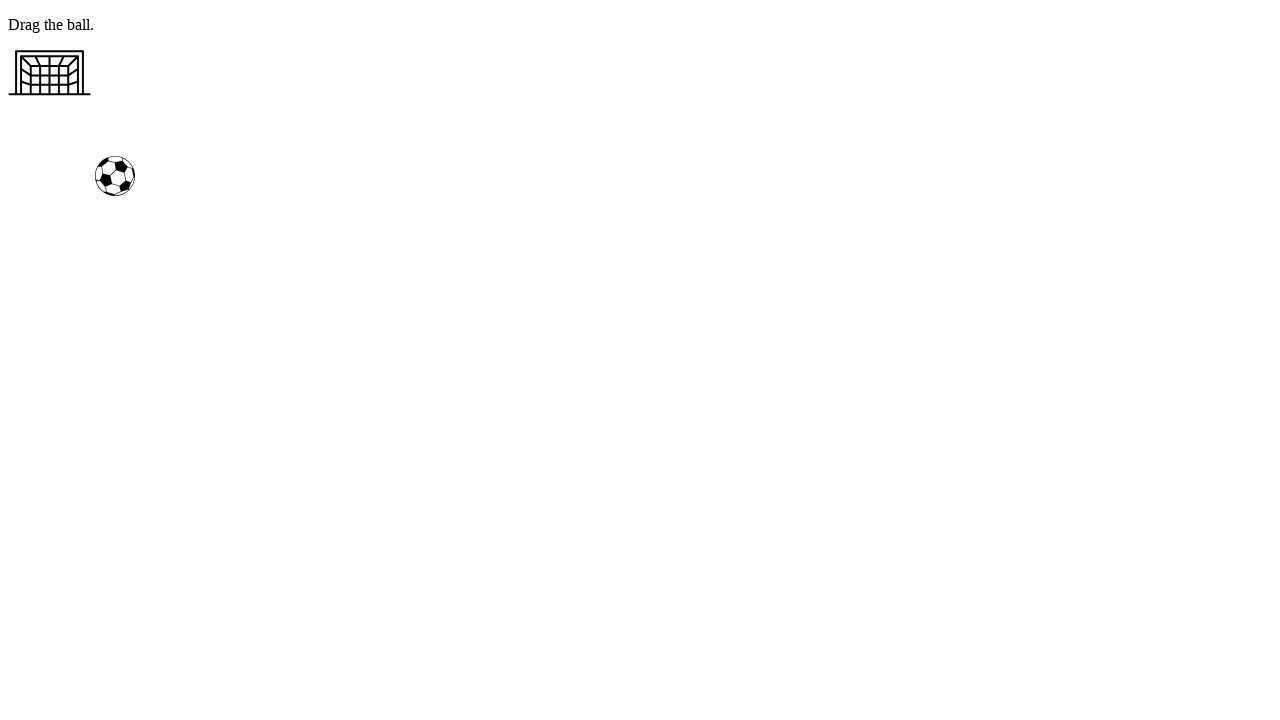

Dragged ball element to gate element using click-and-hold action at (50, 73)
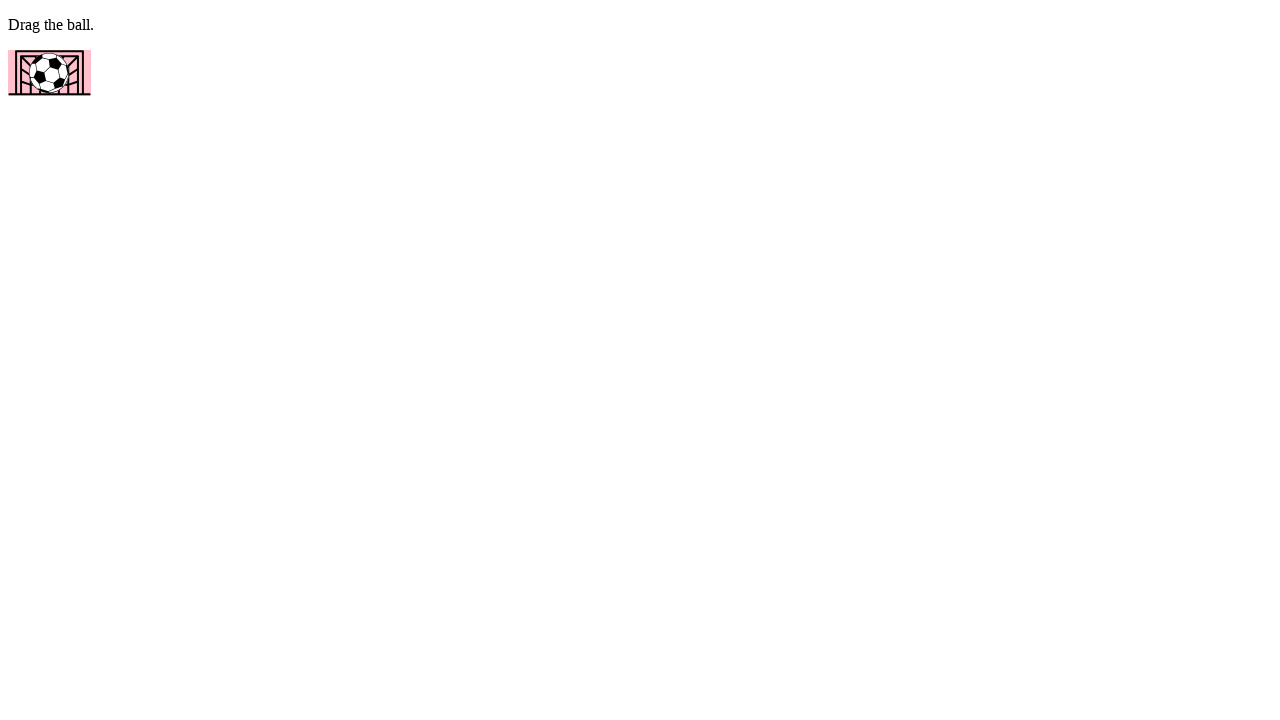

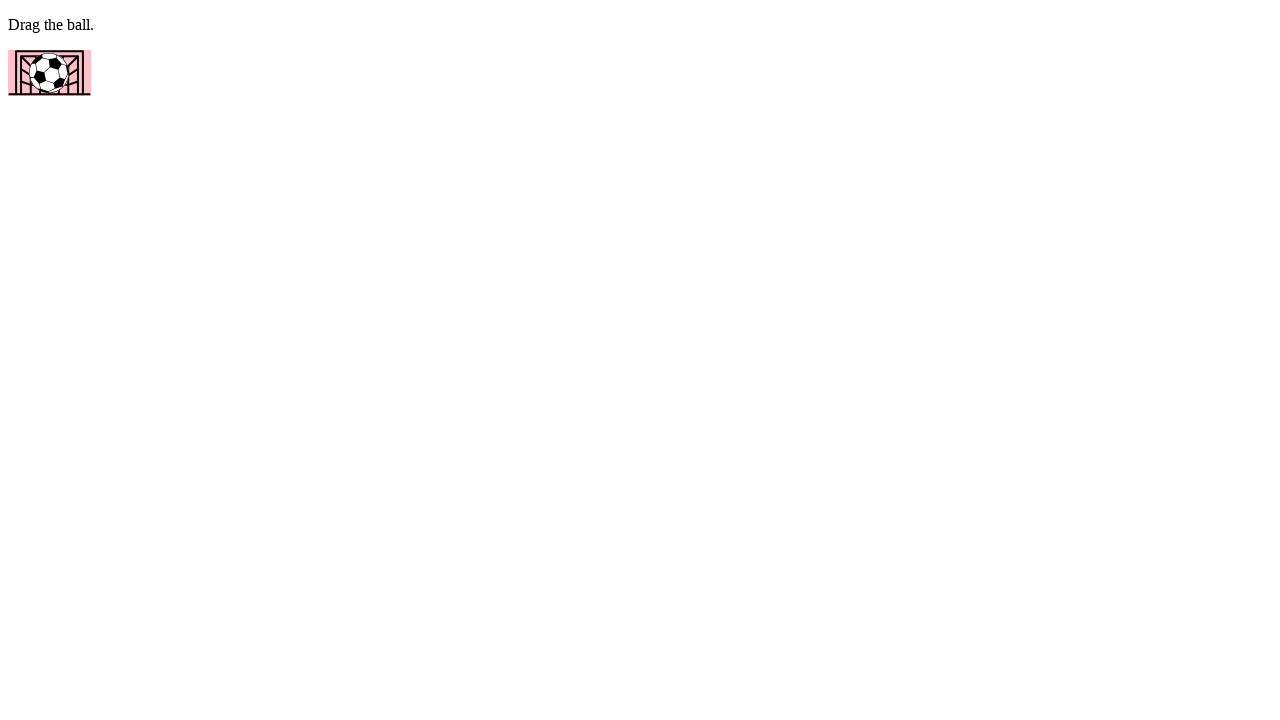